Tests marking individual items as complete by checking their checkboxes

Starting URL: https://demo.playwright.dev/todomvc

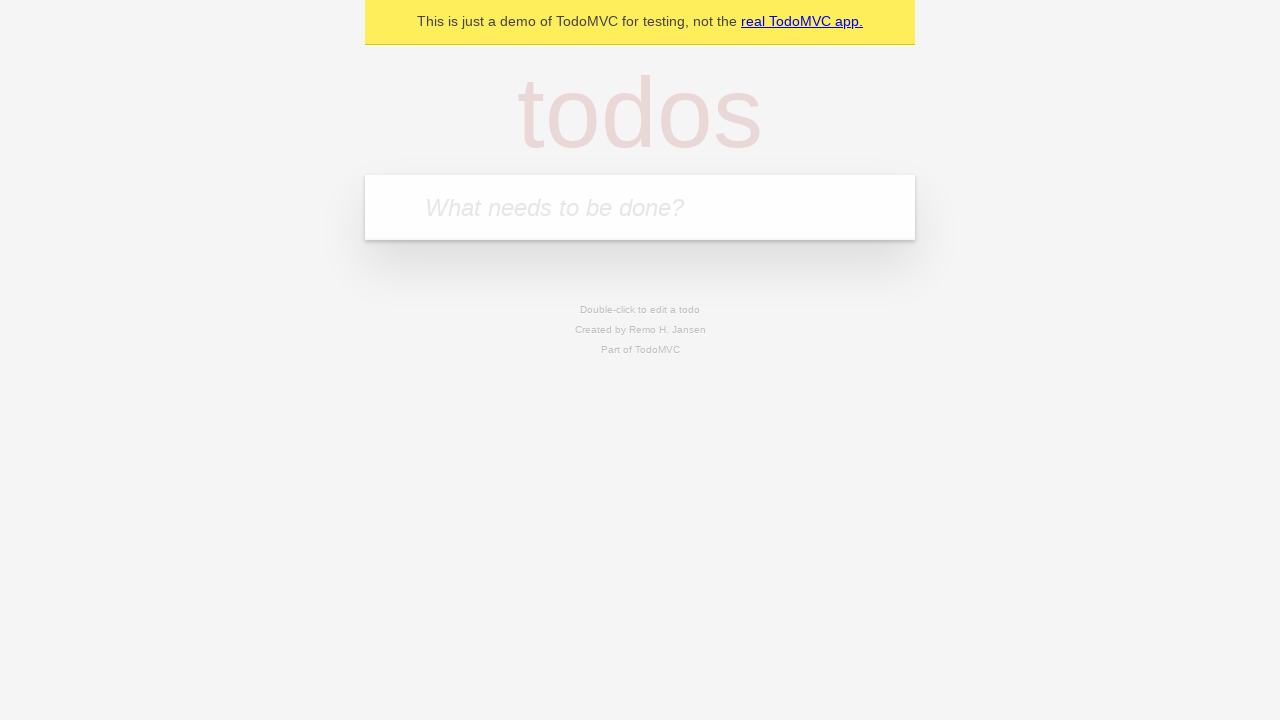

Filled todo input with 'buy some cheese' on internal:attr=[placeholder="What needs to be done?"i]
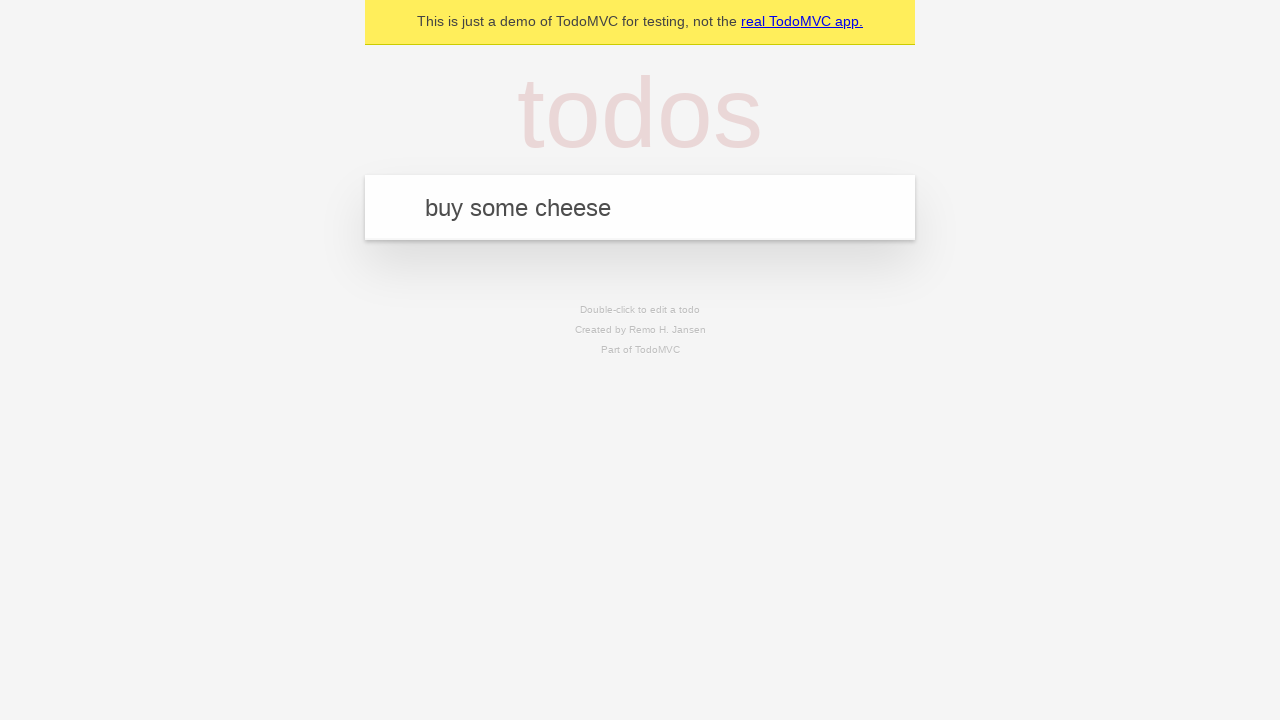

Pressed Enter to create first todo item on internal:attr=[placeholder="What needs to be done?"i]
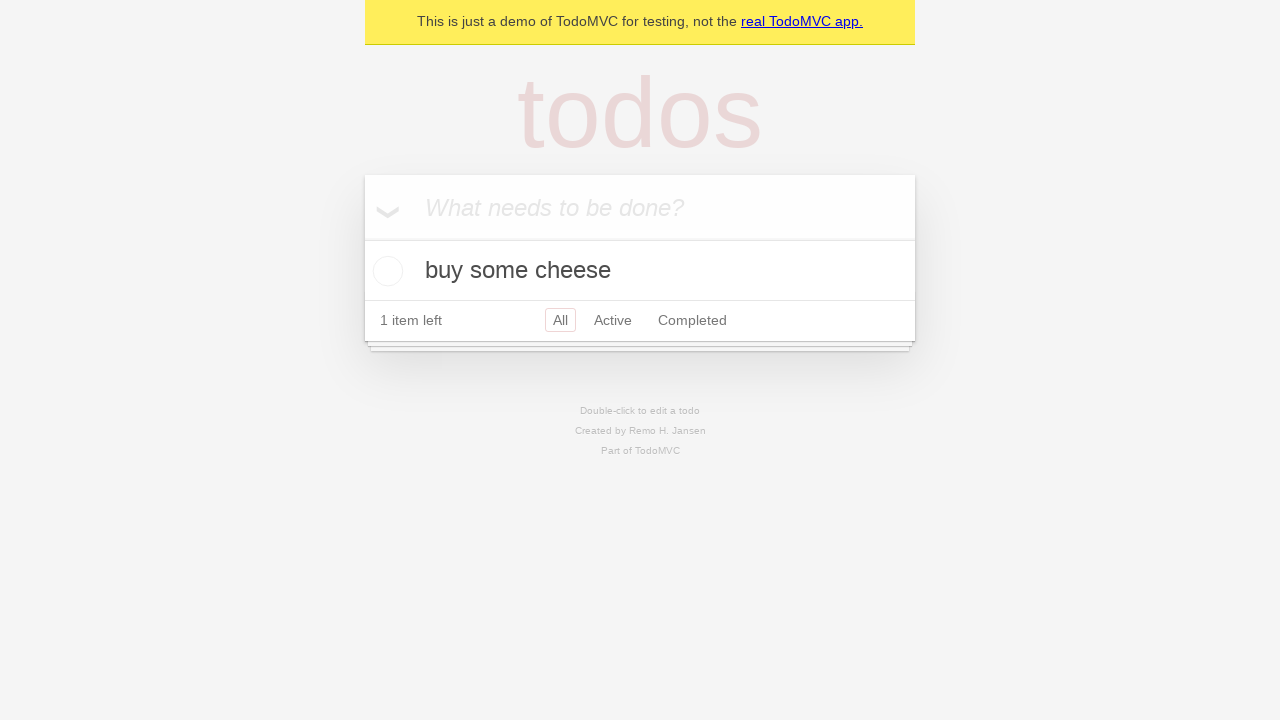

Filled todo input with 'feed the cat' on internal:attr=[placeholder="What needs to be done?"i]
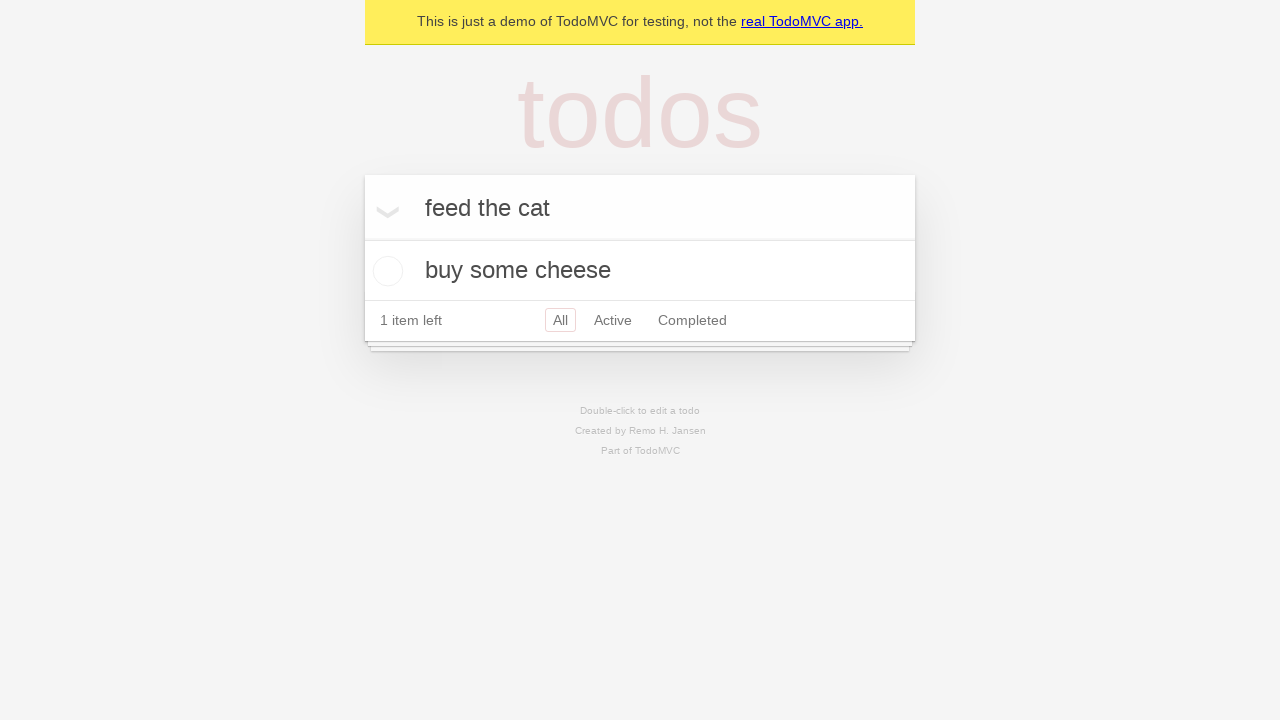

Pressed Enter to create second todo item on internal:attr=[placeholder="What needs to be done?"i]
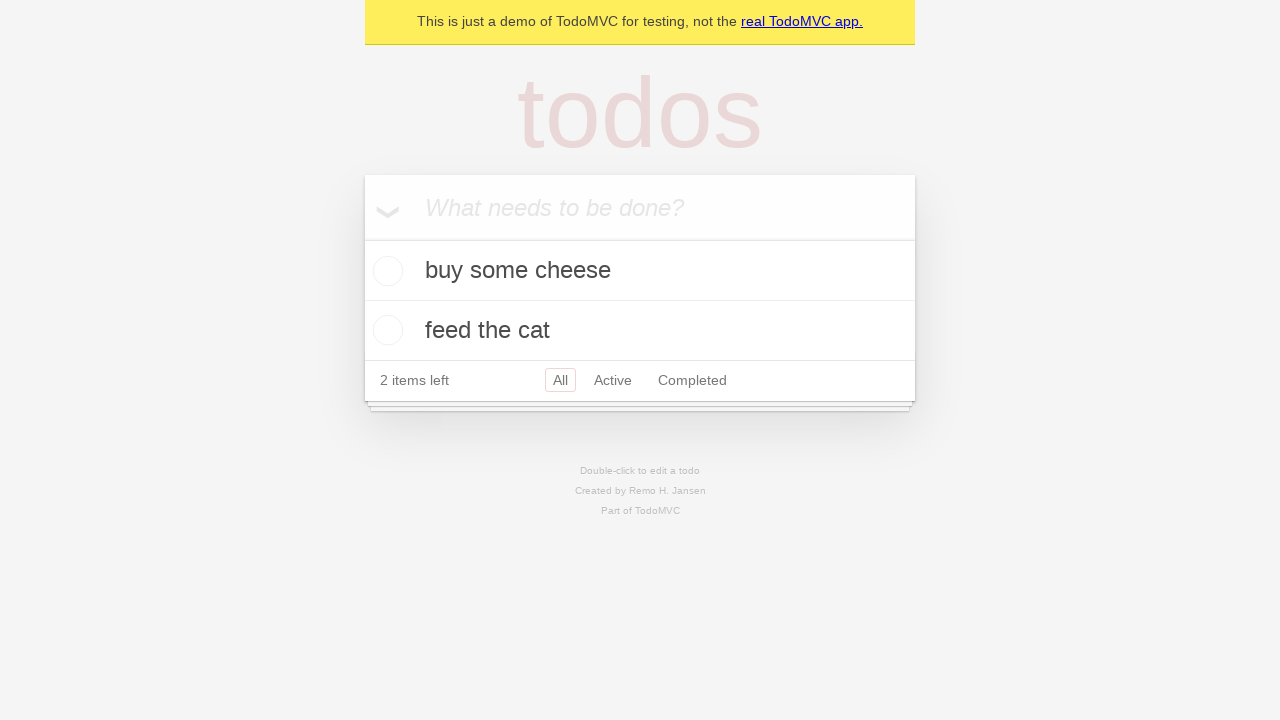

Waited for second todo item to be visible
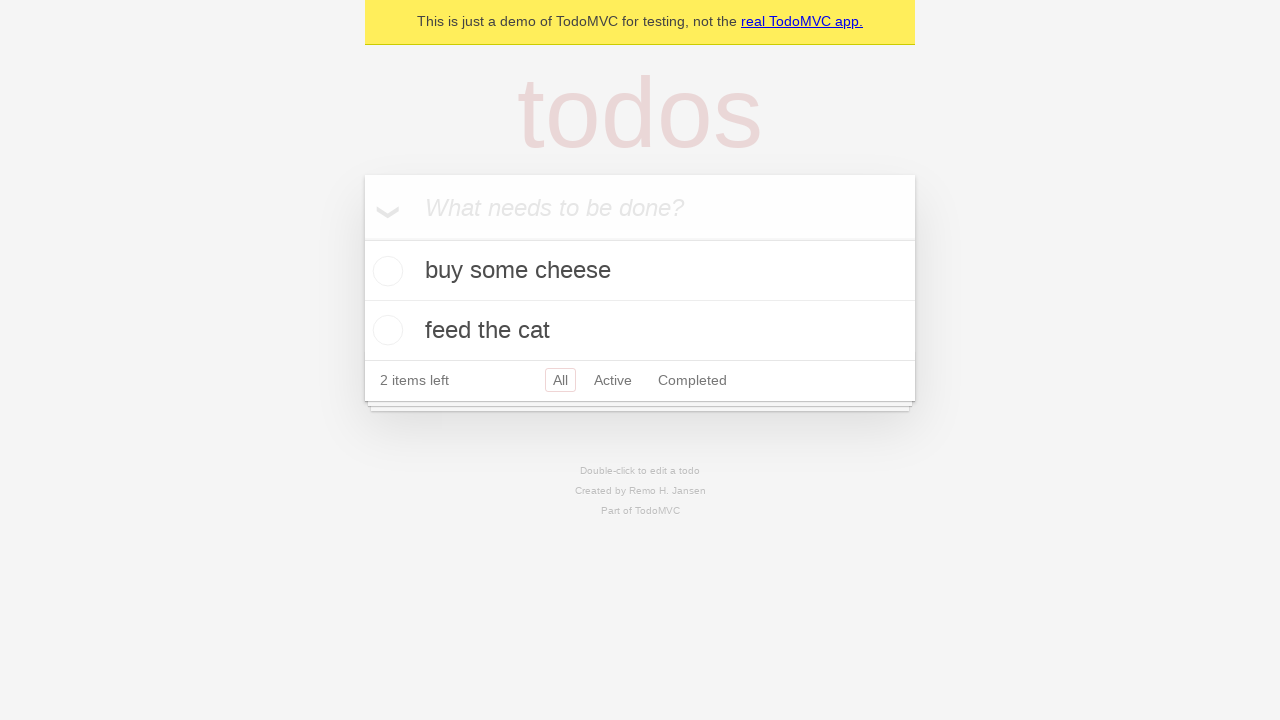

Checked checkbox for first todo item 'buy some cheese' at (385, 271) on [data-testid='todo-item'] >> nth=0 >> internal:role=checkbox
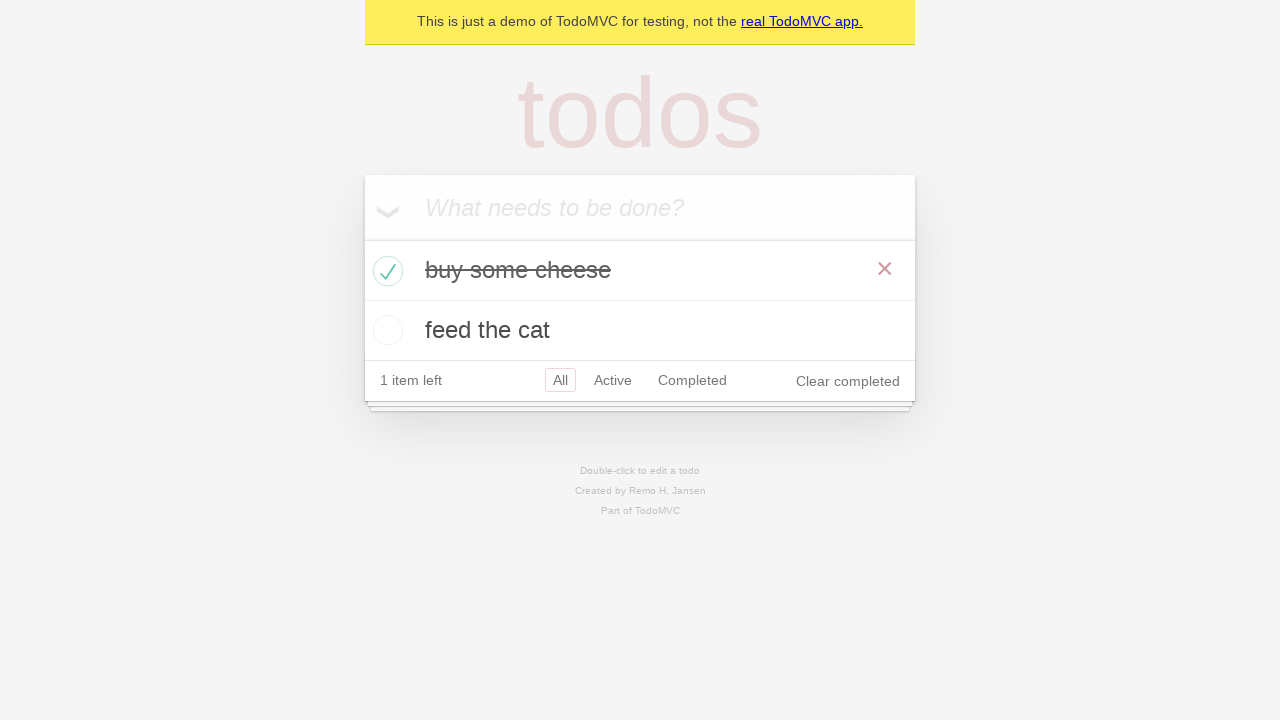

Checked checkbox for second todo item 'feed the cat' at (385, 330) on [data-testid='todo-item'] >> nth=1 >> internal:role=checkbox
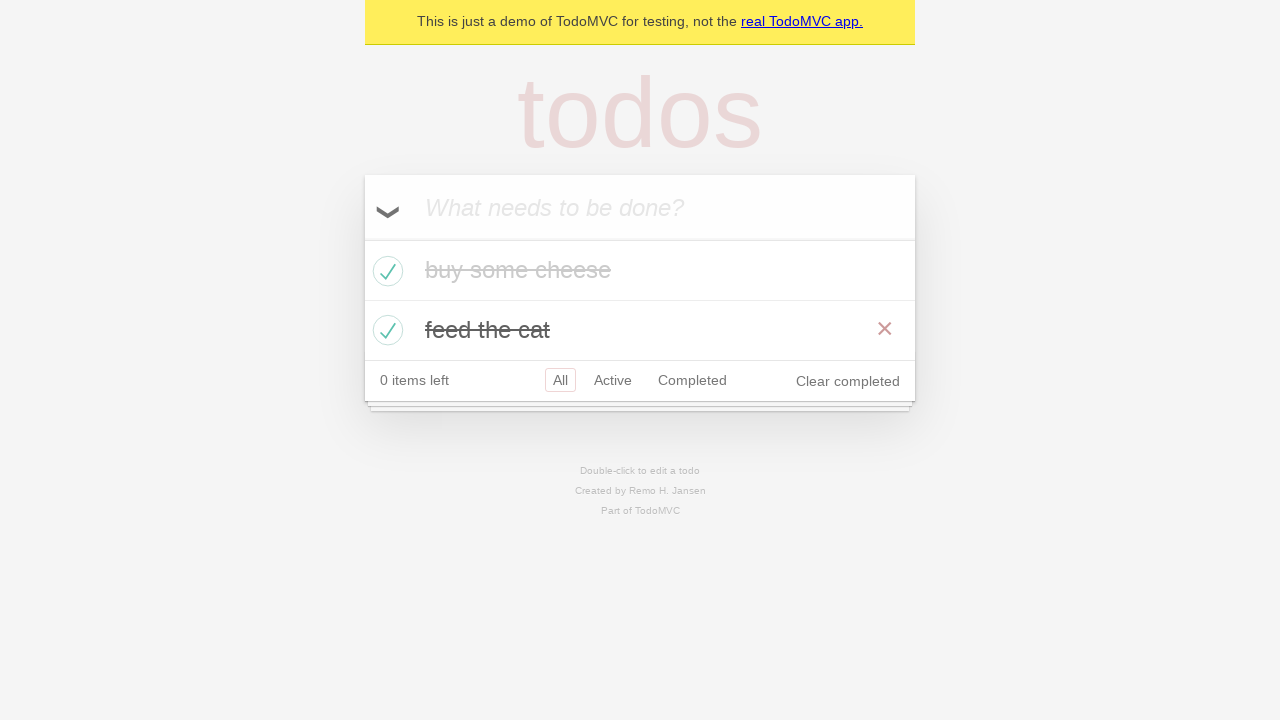

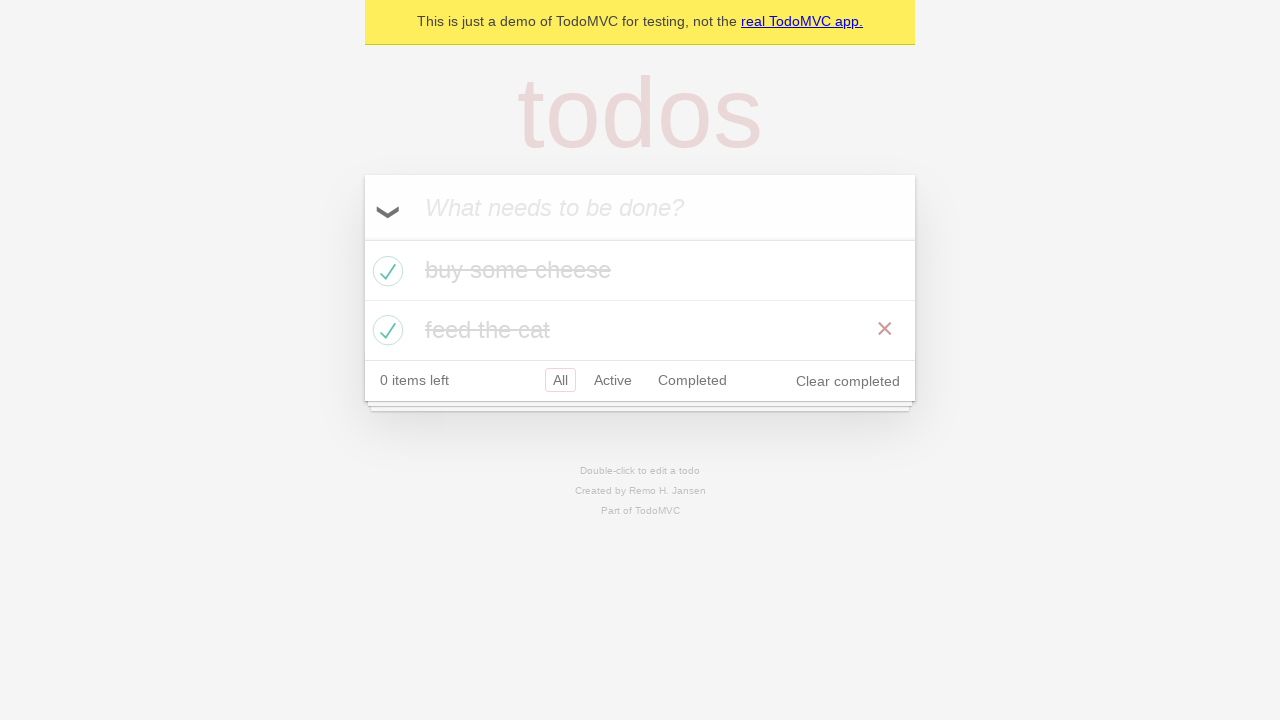